Tests jQuery UI sortable functionality by dragging and reordering list items within the sortable demo

Starting URL: https://jqueryui.com/sortable/

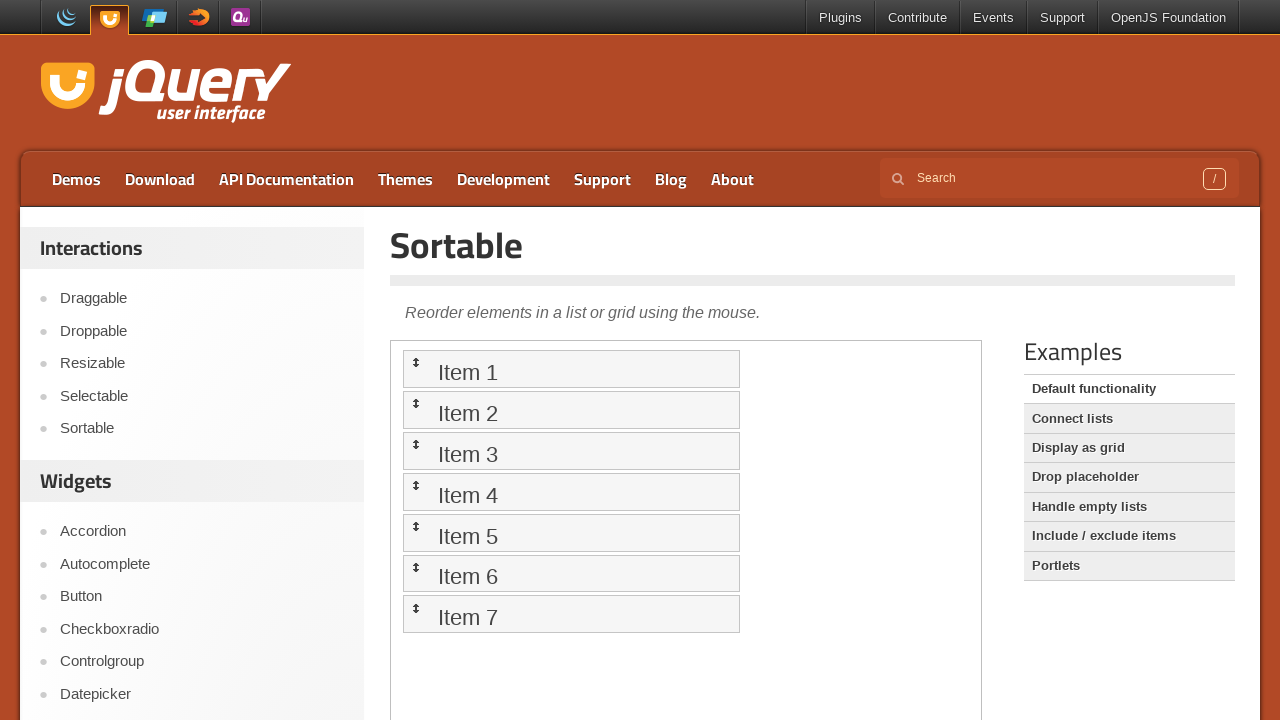

Located and accessed the iframe containing the sortable demo
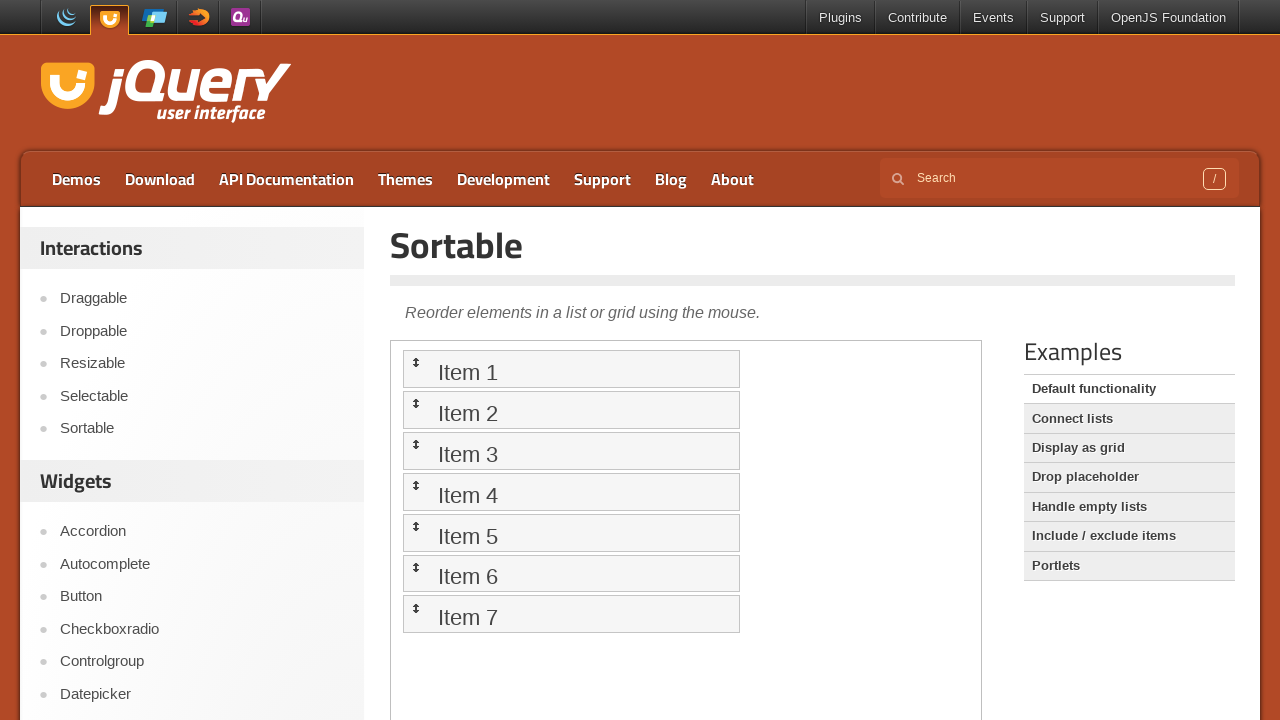

Located Item 6 in the sortable list
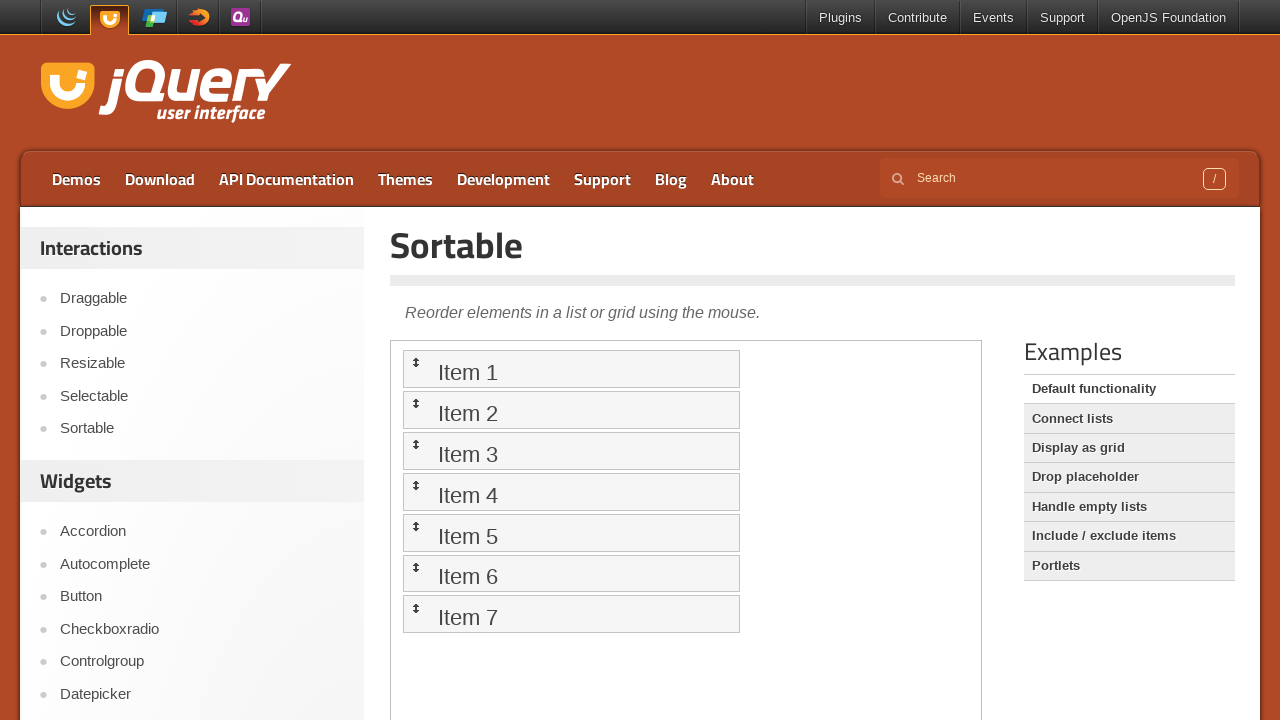

Located Item 2 in the sortable list
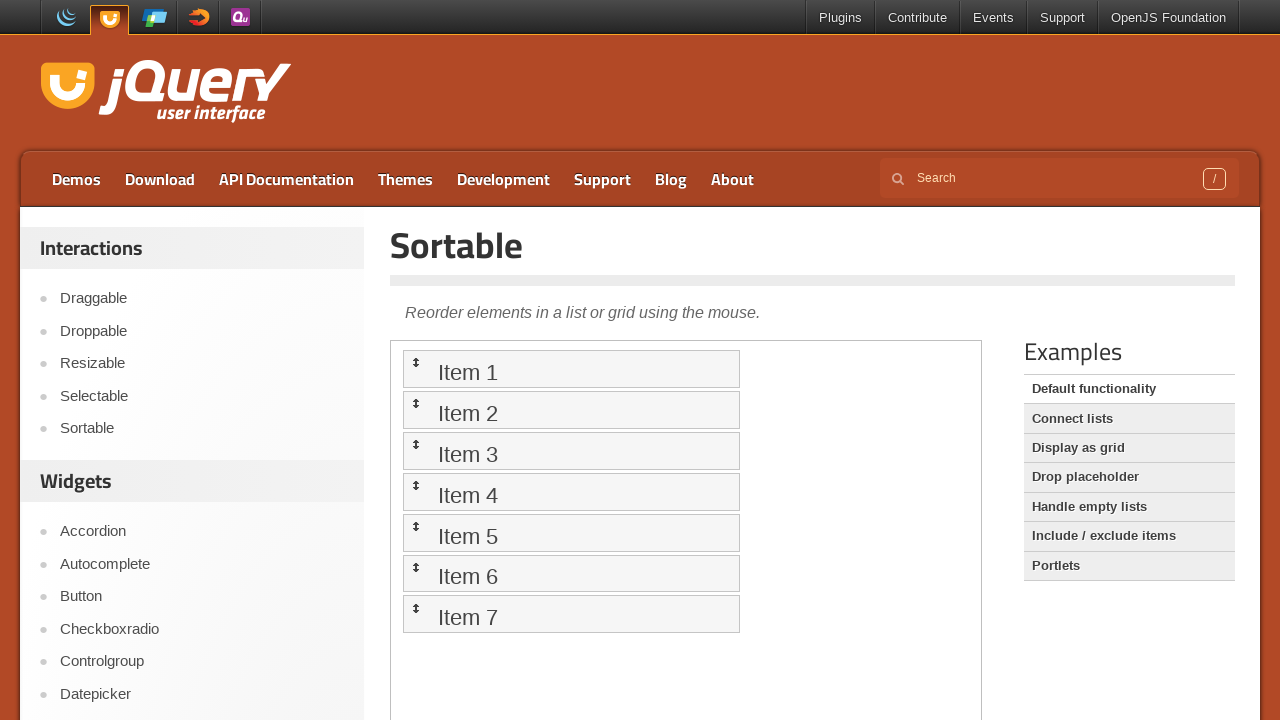

Located Item 4 in the sortable list
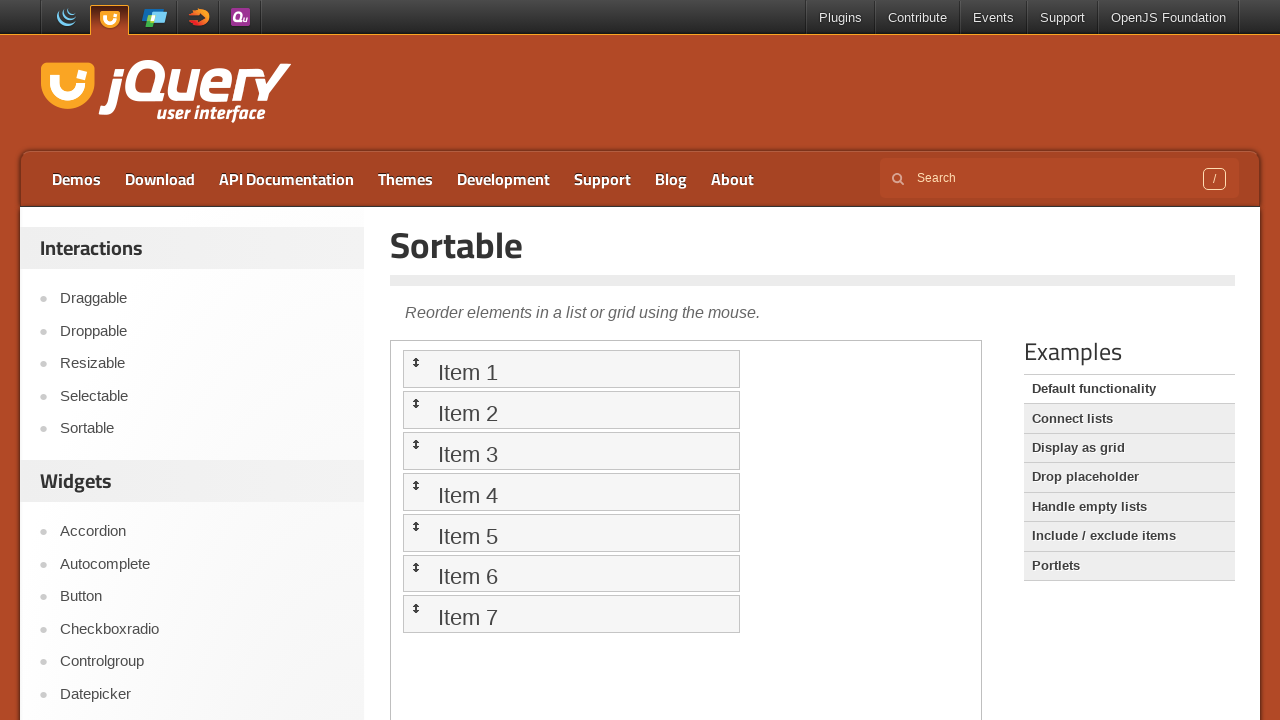

Located Item 5 in the sortable list
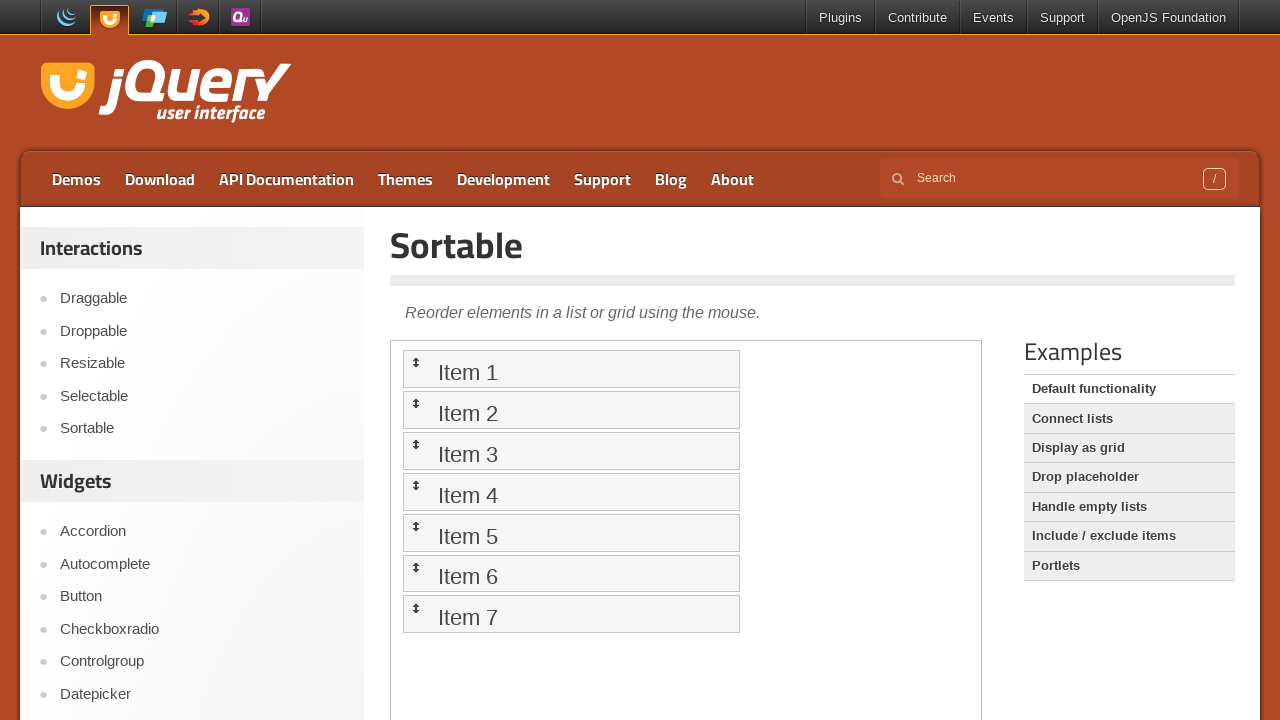

Dragged Item 6 to Item 5's position in the sortable list at (571, 532)
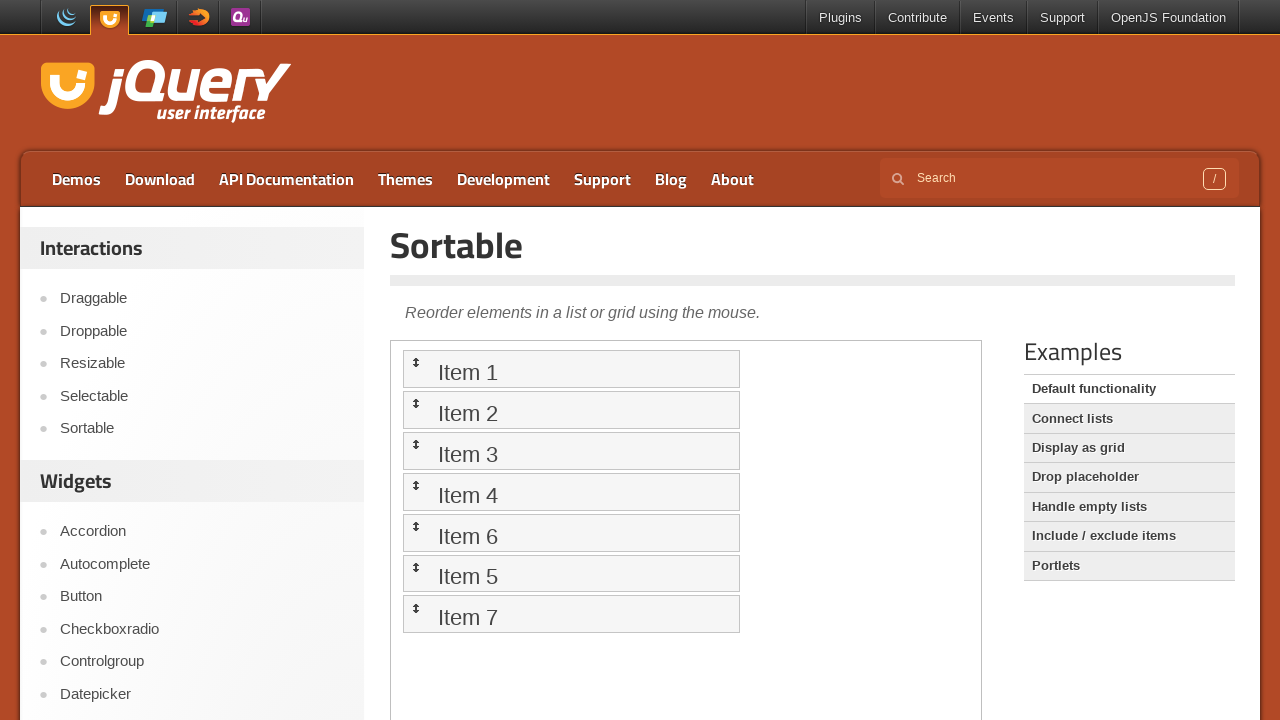

Dragged Item 4 to Item 2's position in the sortable list at (571, 410)
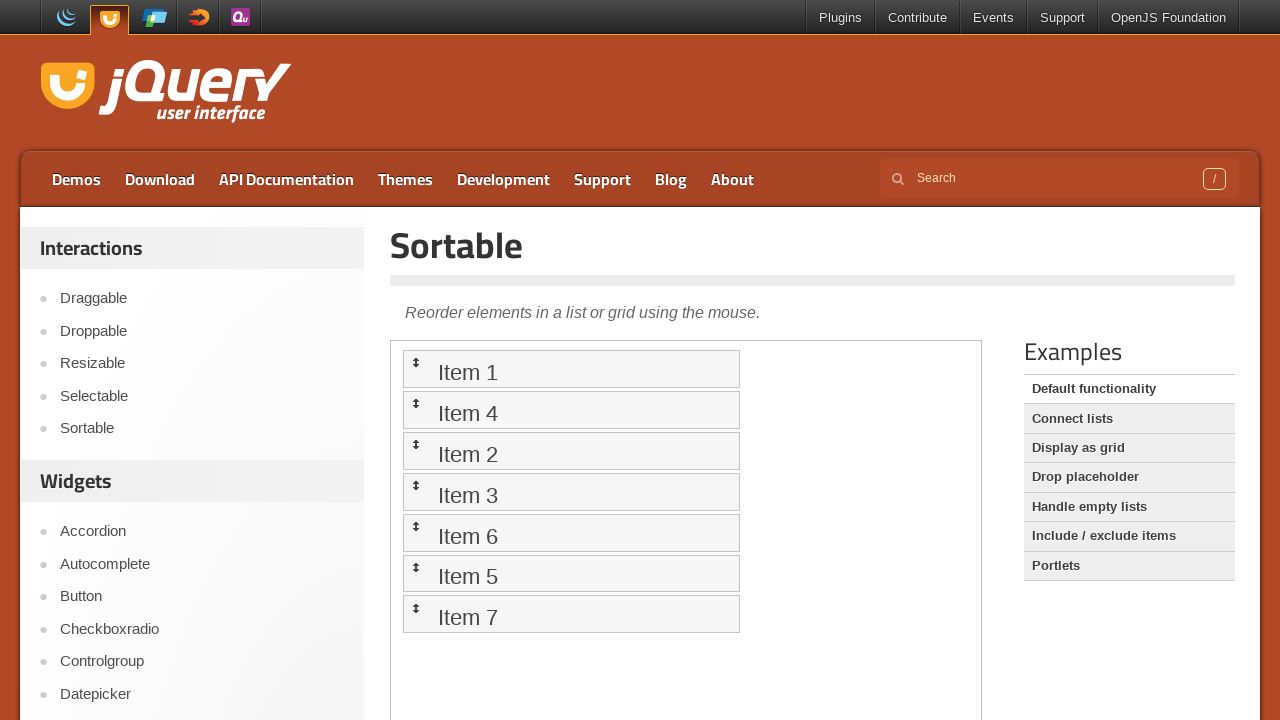

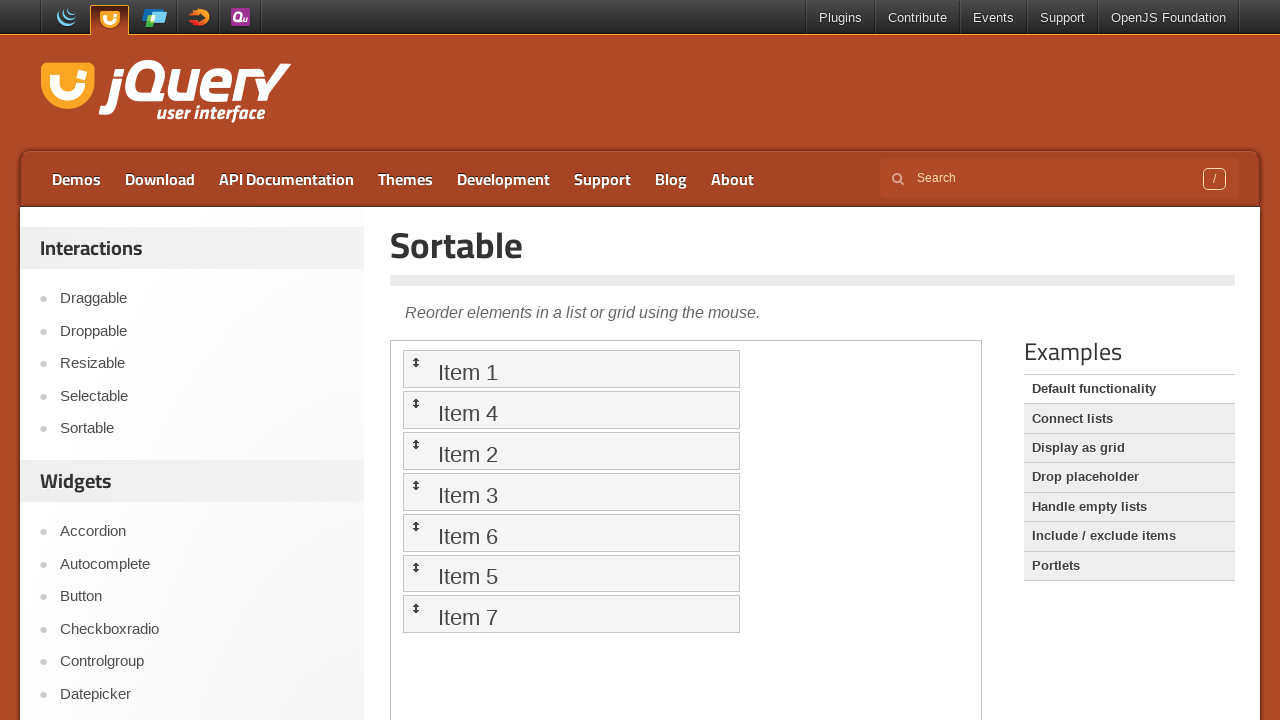